Tests the search functionality on a produce offers page by searching for "banana" and verifying the filtered results

Starting URL: https://rahulshettyacademy.com/seleniumPractise/#/offers

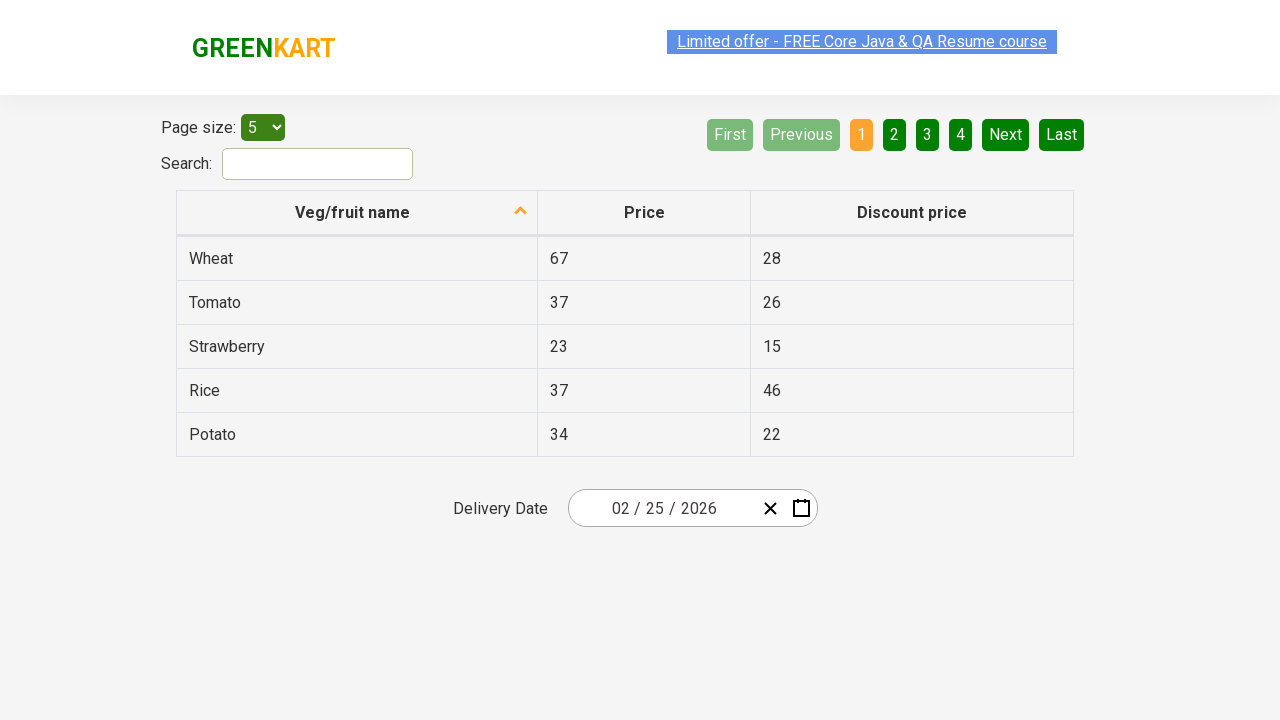

Filled search field with 'banana' on #search-field
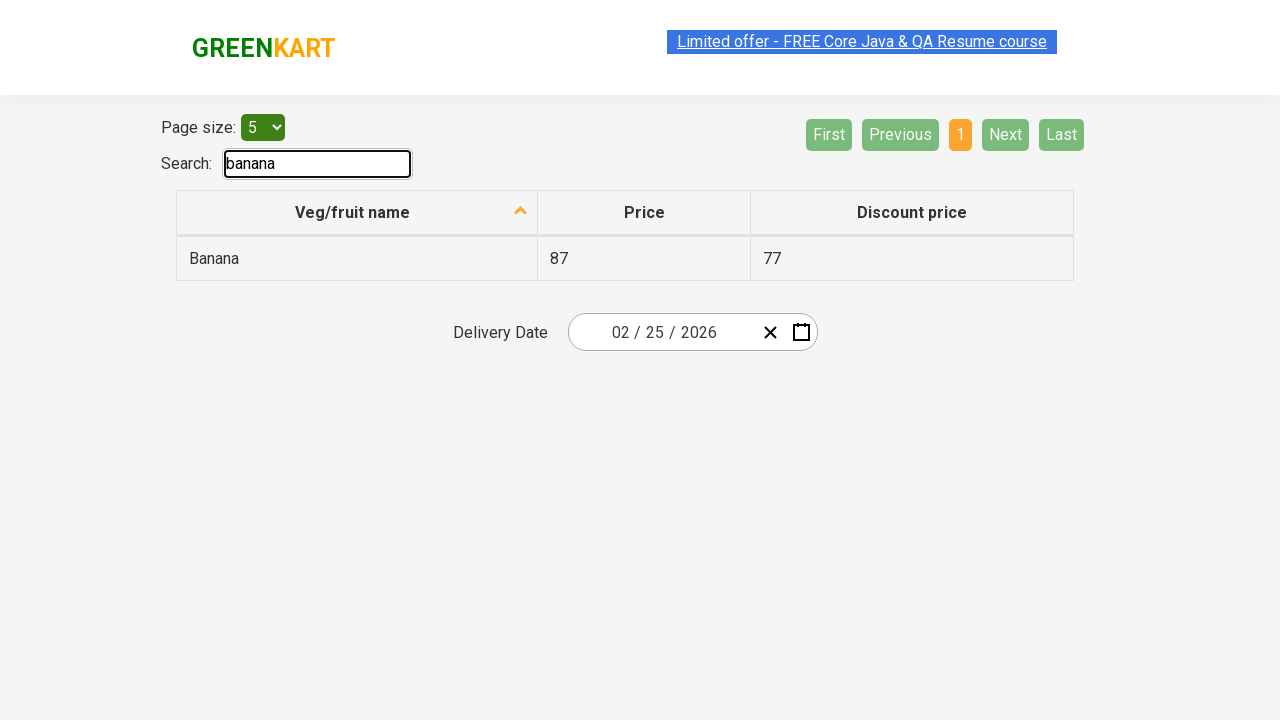

Waited 1000ms for filtered results to appear
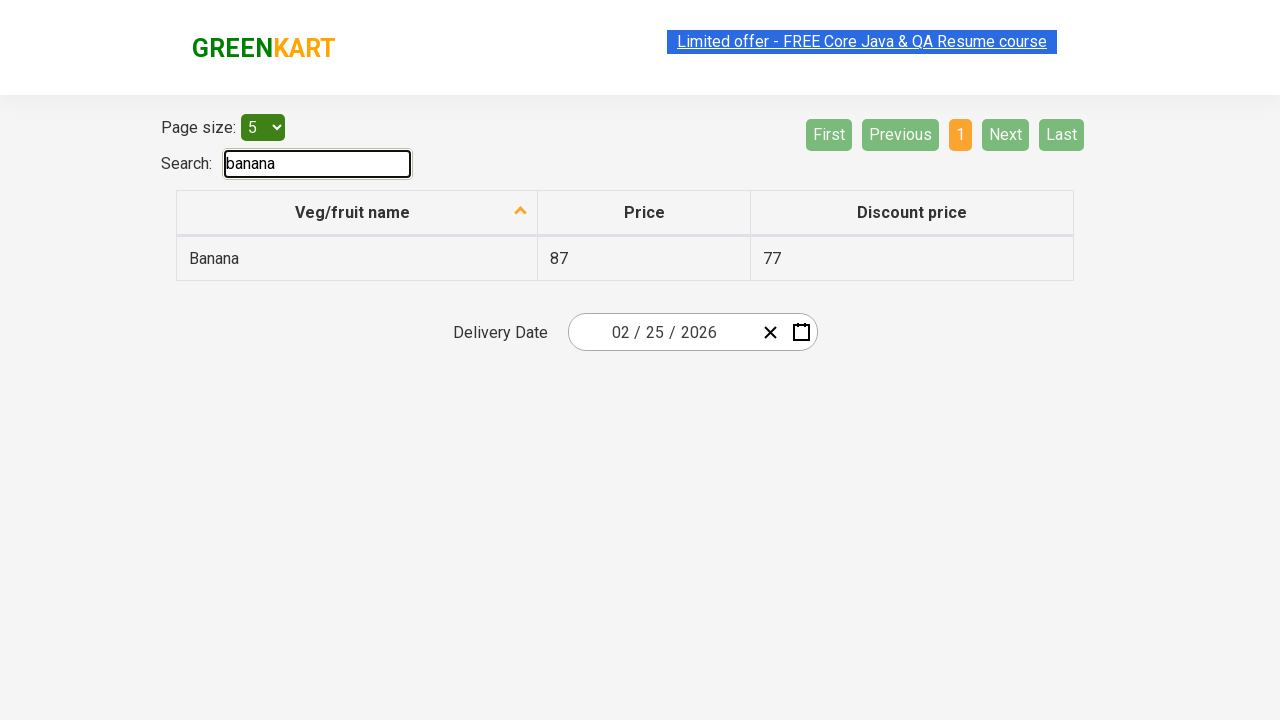

Located all vegetable rows in filtered results
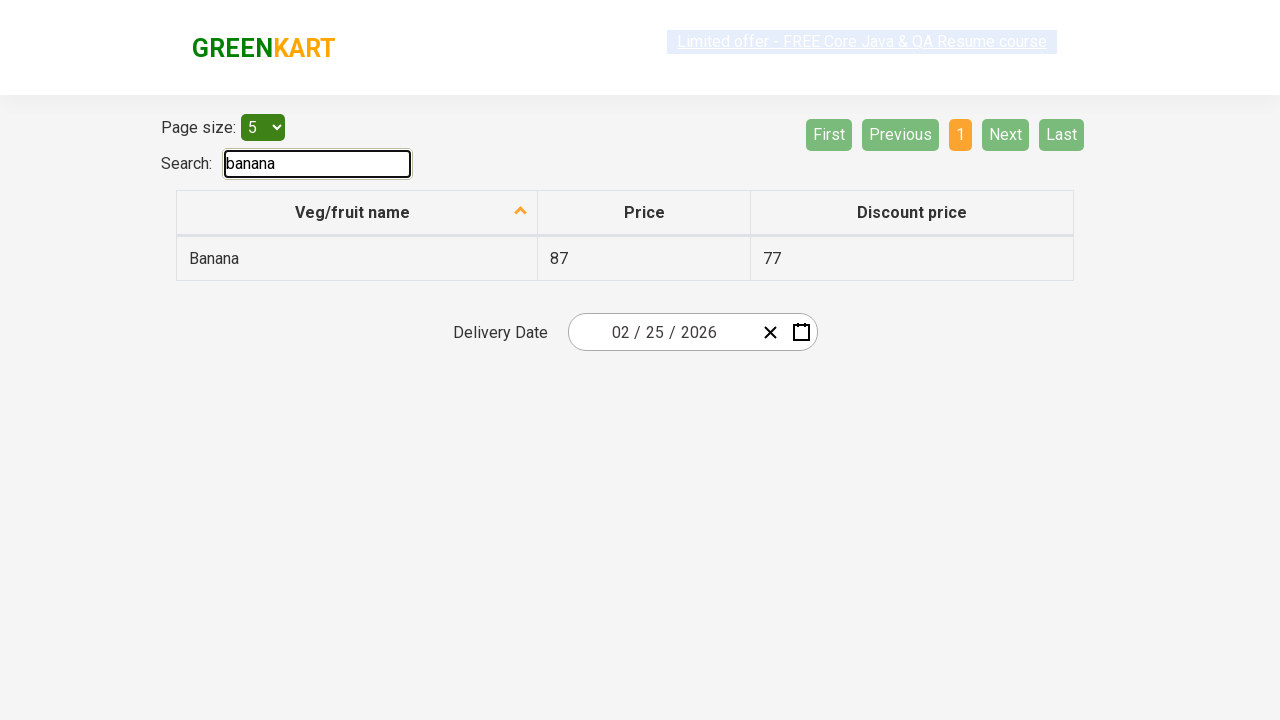

Verified 'Banana' is present in filtered result row
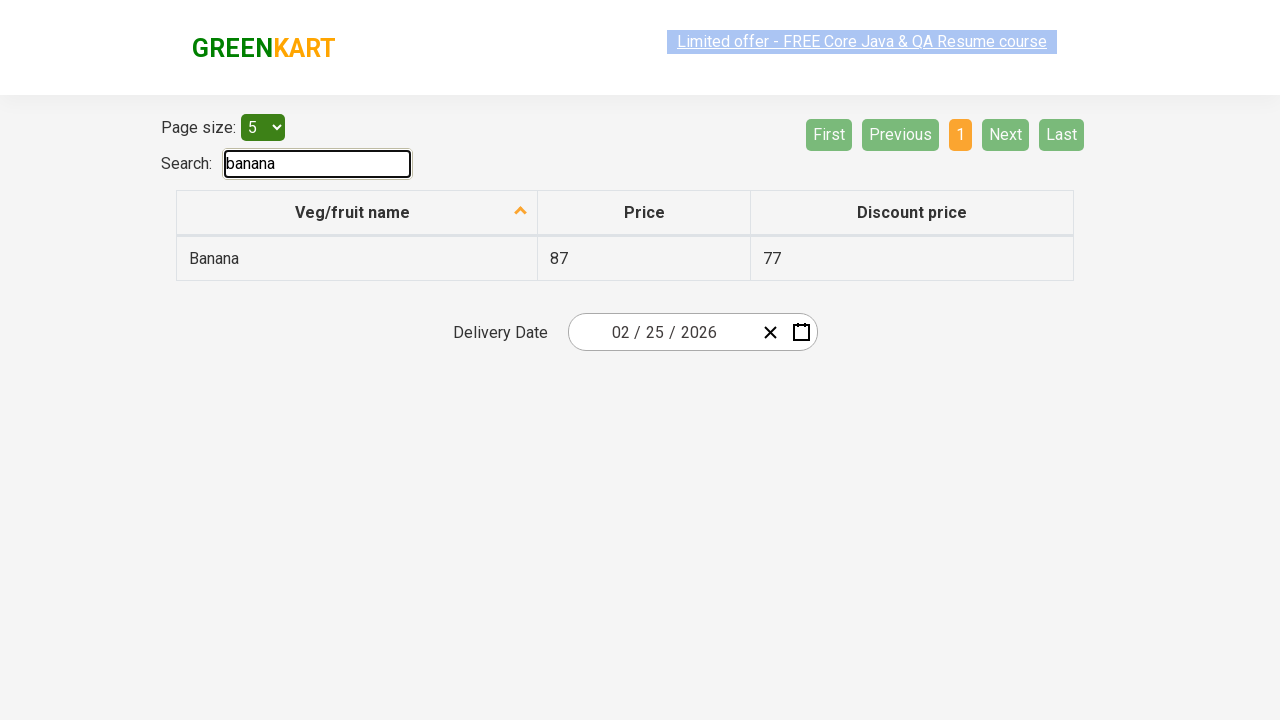

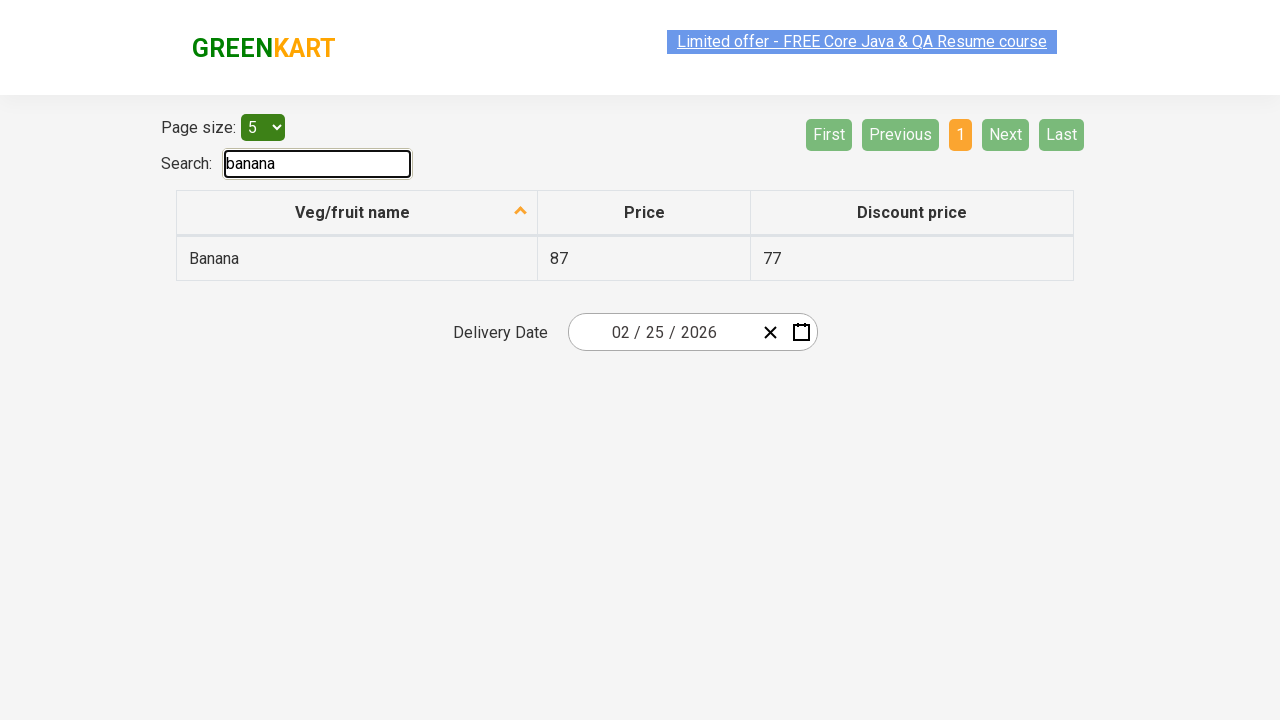